Tests dynamic content loading by clicking a start button and verifying that "Hello World!" text appears after a 3 second wait (less than actual load time).

Starting URL: https://automationfc.github.io/dynamic-loading/

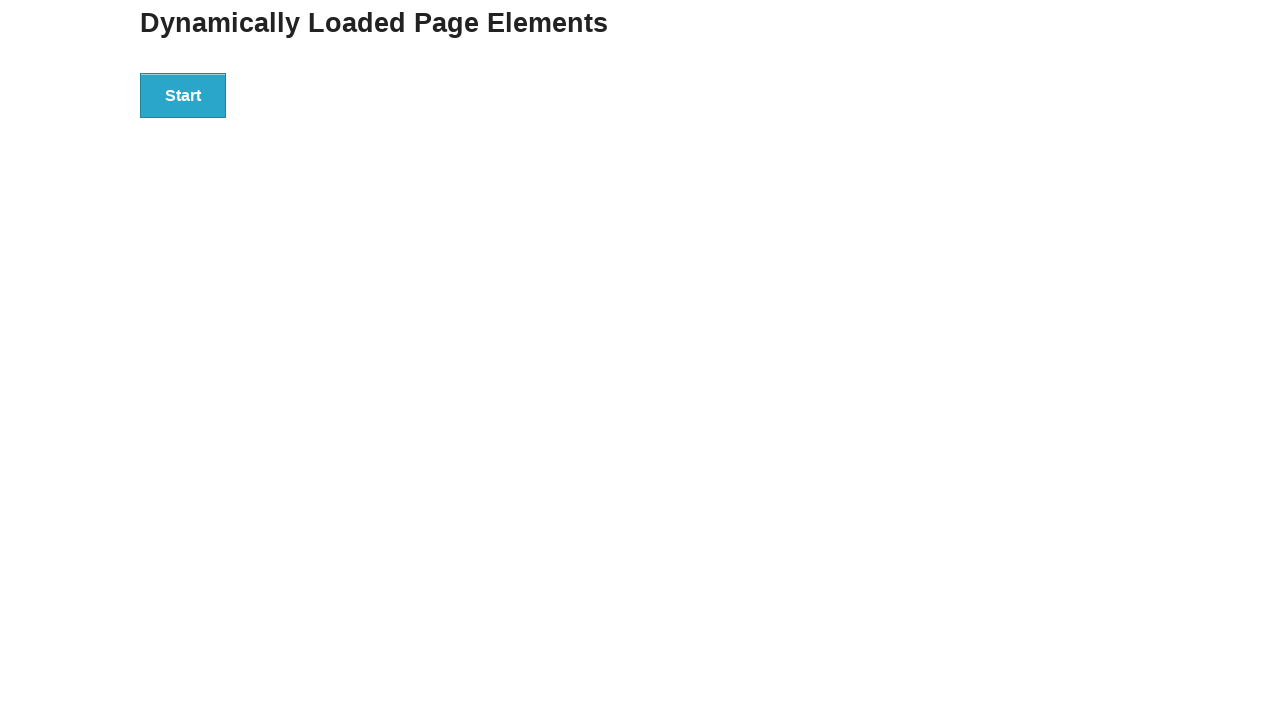

Clicked start button to begin dynamic content loading at (183, 95) on div#start button
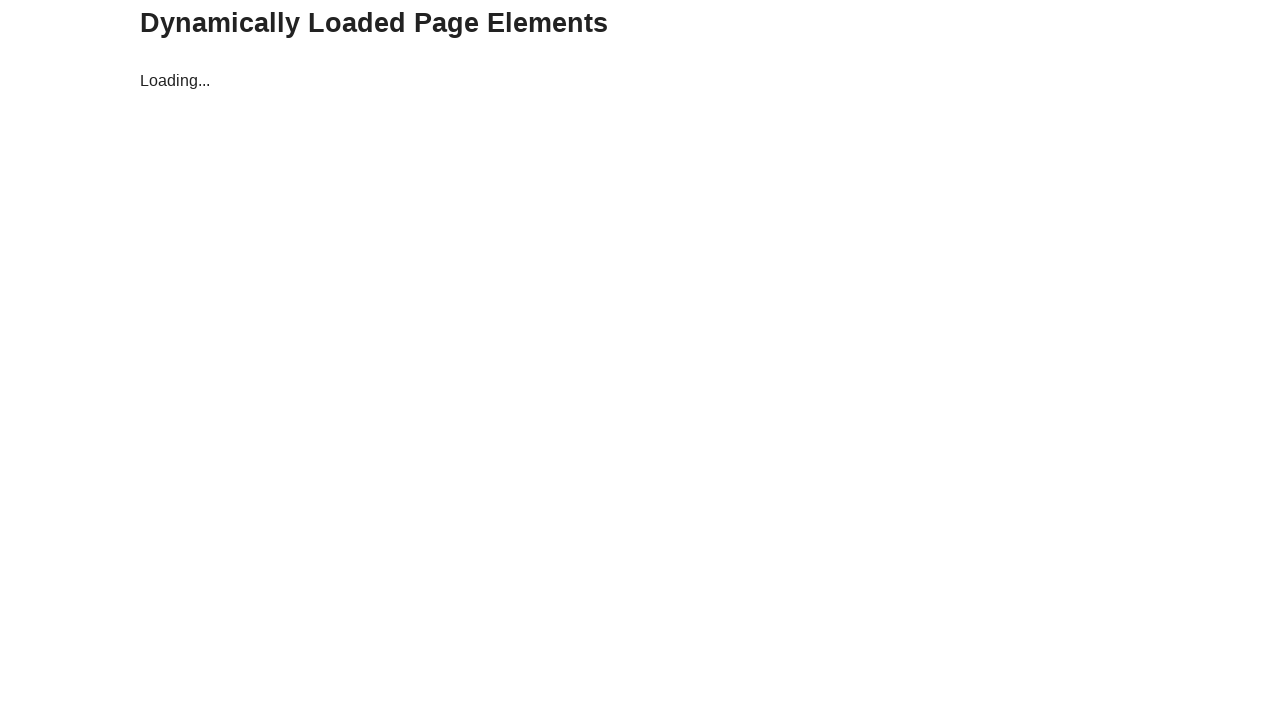

Waited for 'Hello World!' text to appear after 3 second load time
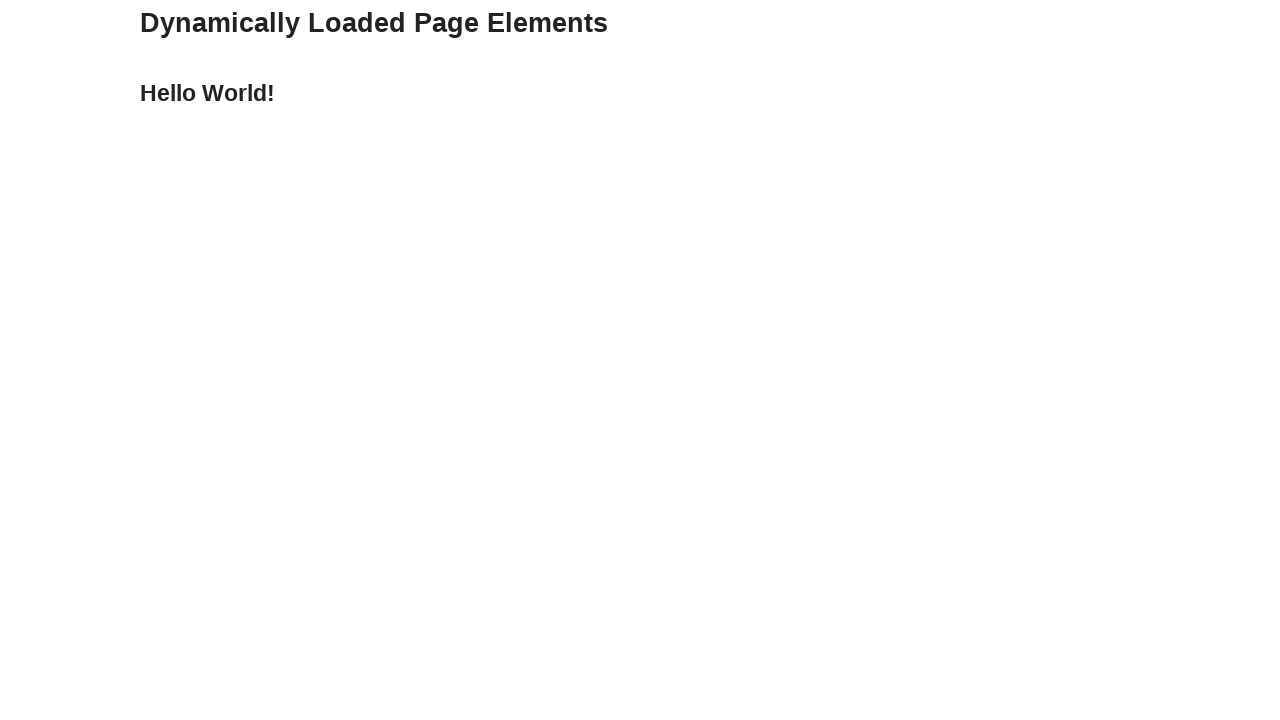

Verified that 'Hello World!' text is displayed correctly
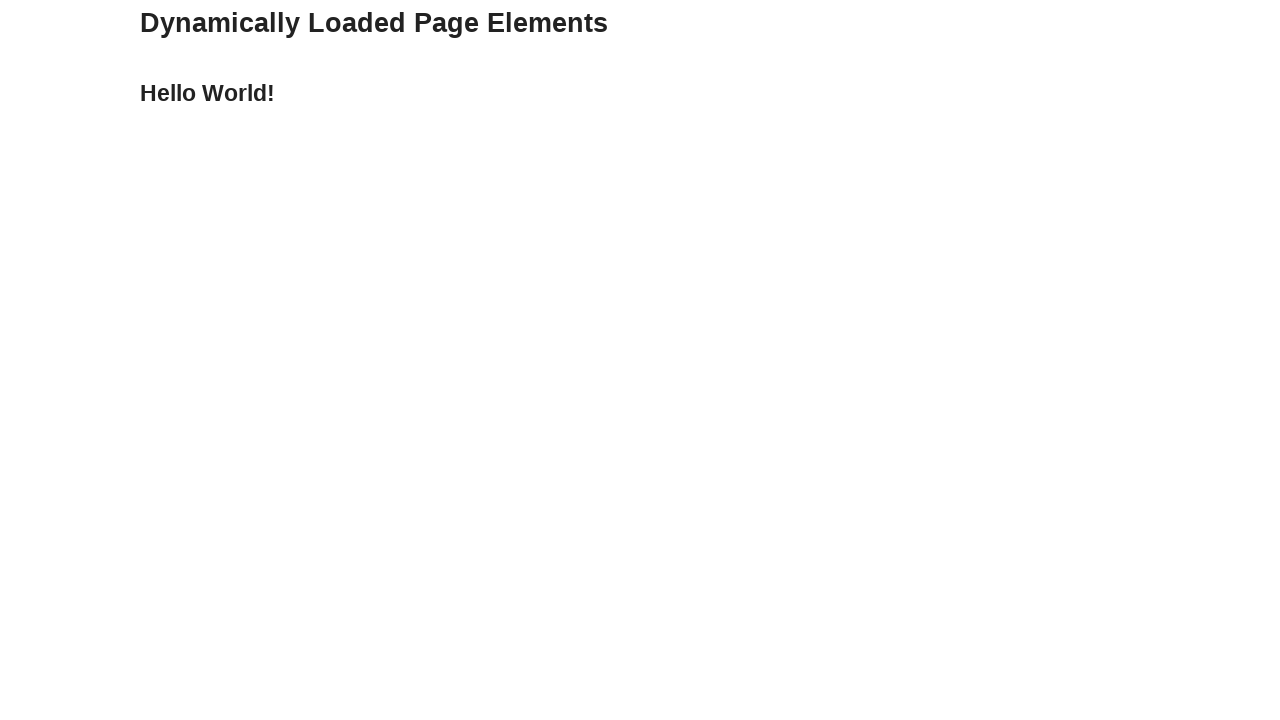

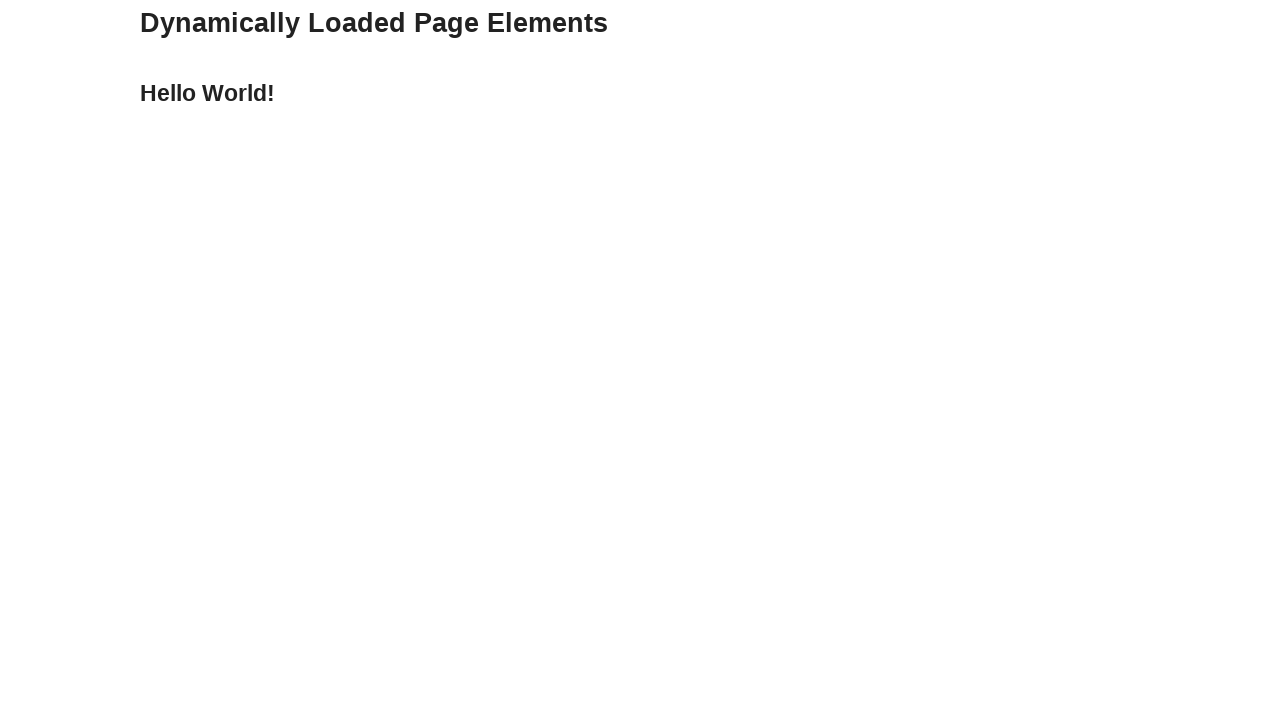